Navigates to Expedia homepage and waits for the page to load completely

Starting URL: https://www.expedia.com/

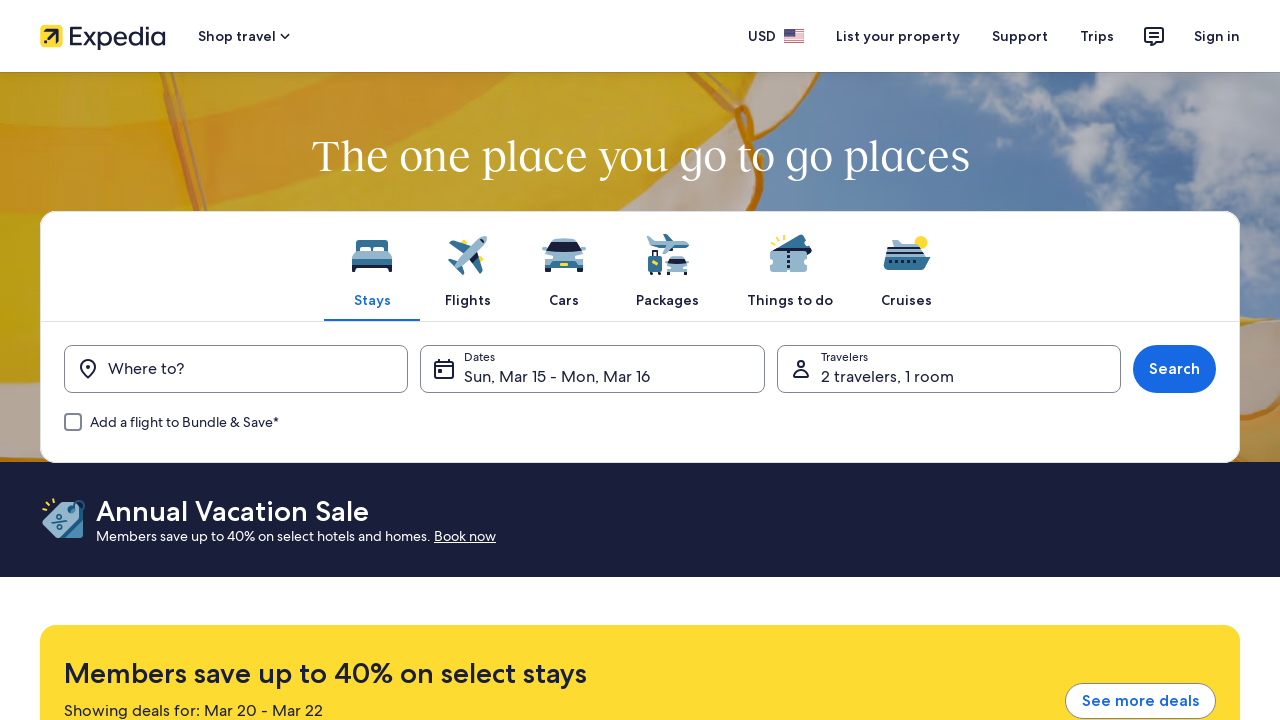

Navigated to Expedia homepage
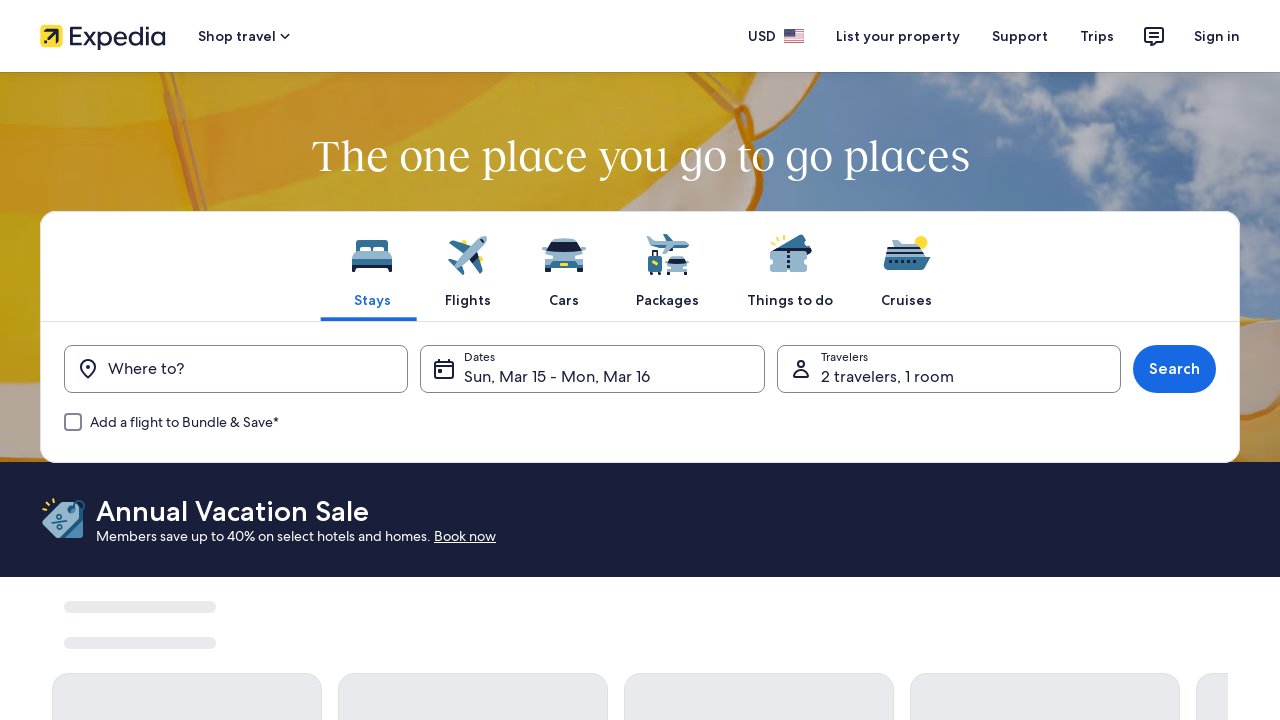

Page loaded completely (networkidle state reached)
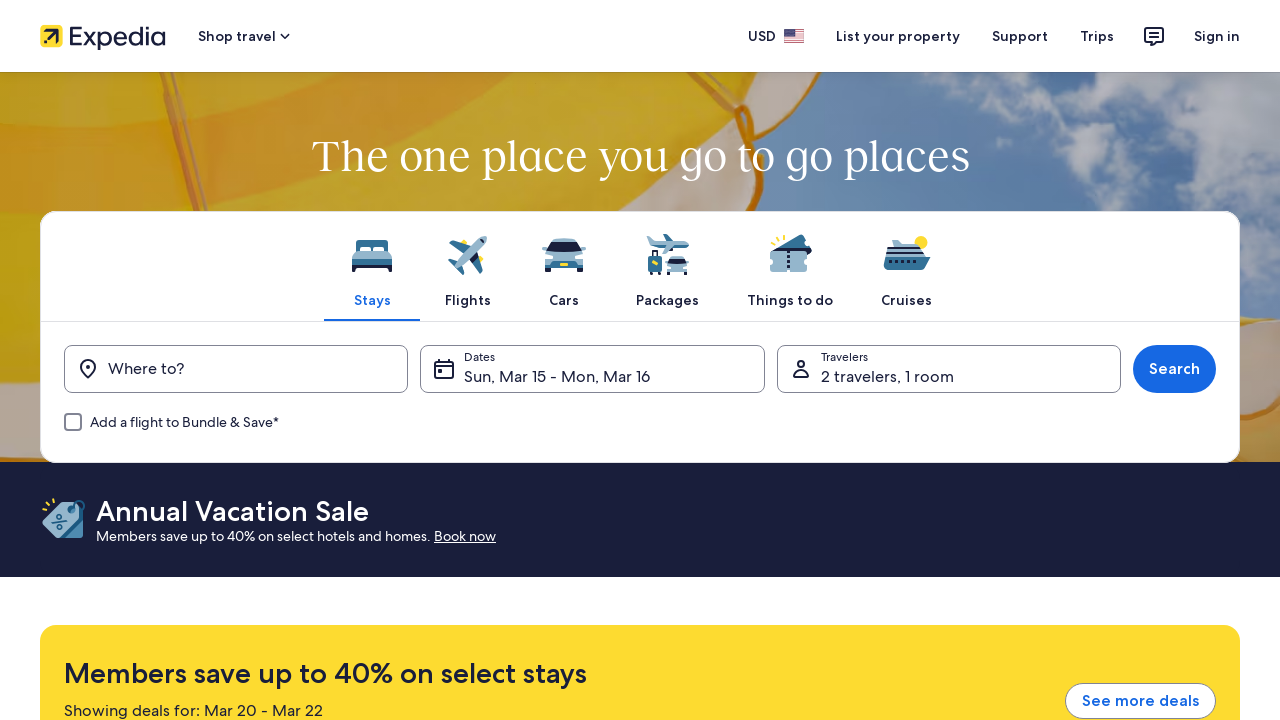

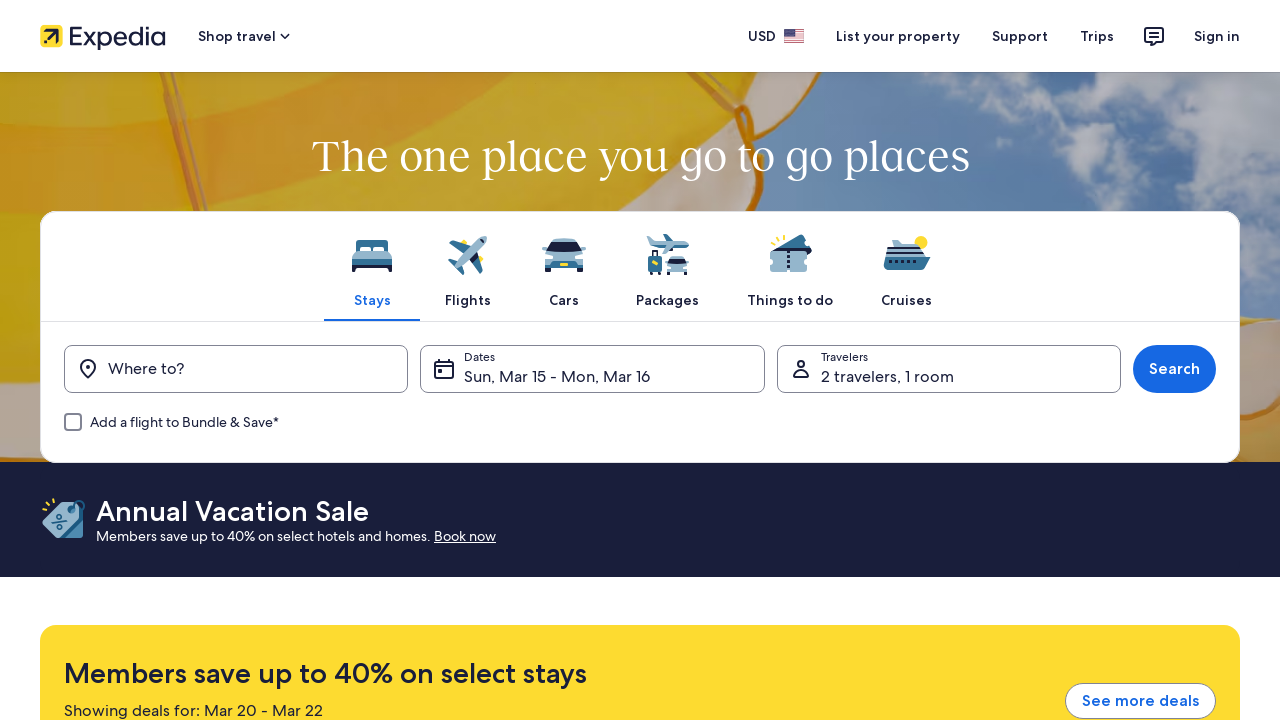